Tests checkbox functionality by verifying default states and toggling checkboxes on and off

Starting URL: http://the-internet.herokuapp.com/checkboxes

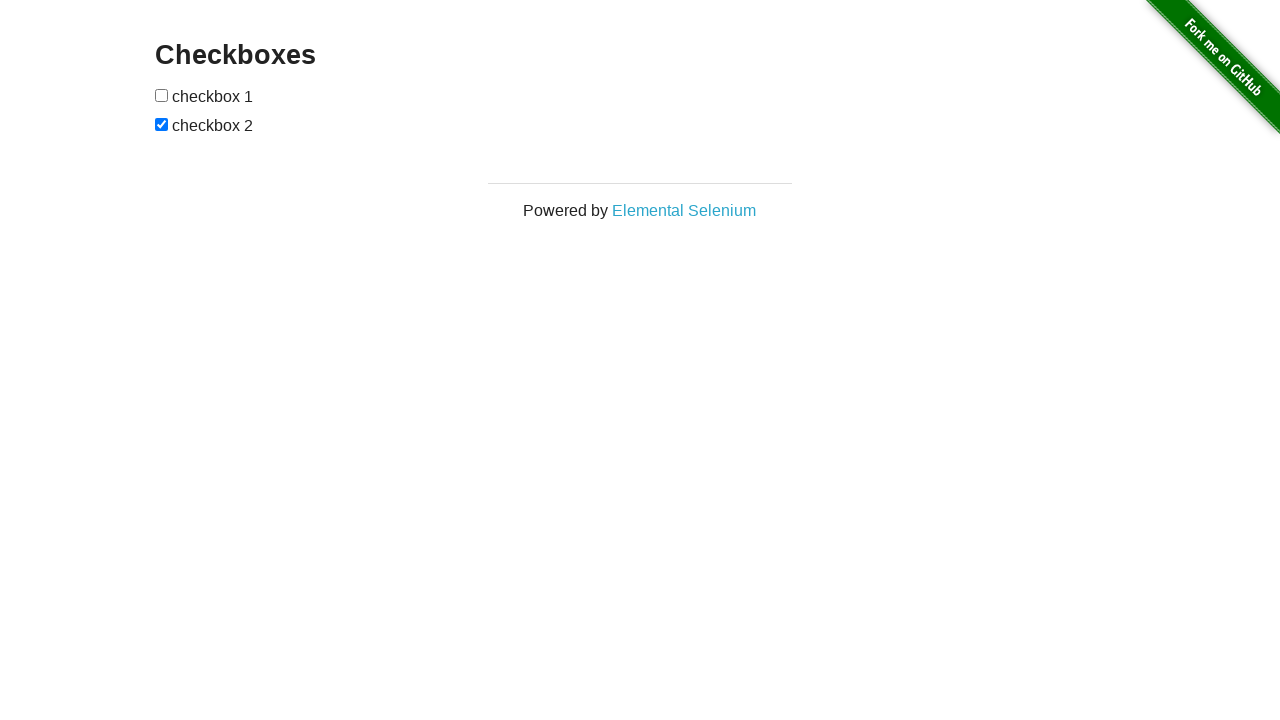

Located first checkbox element
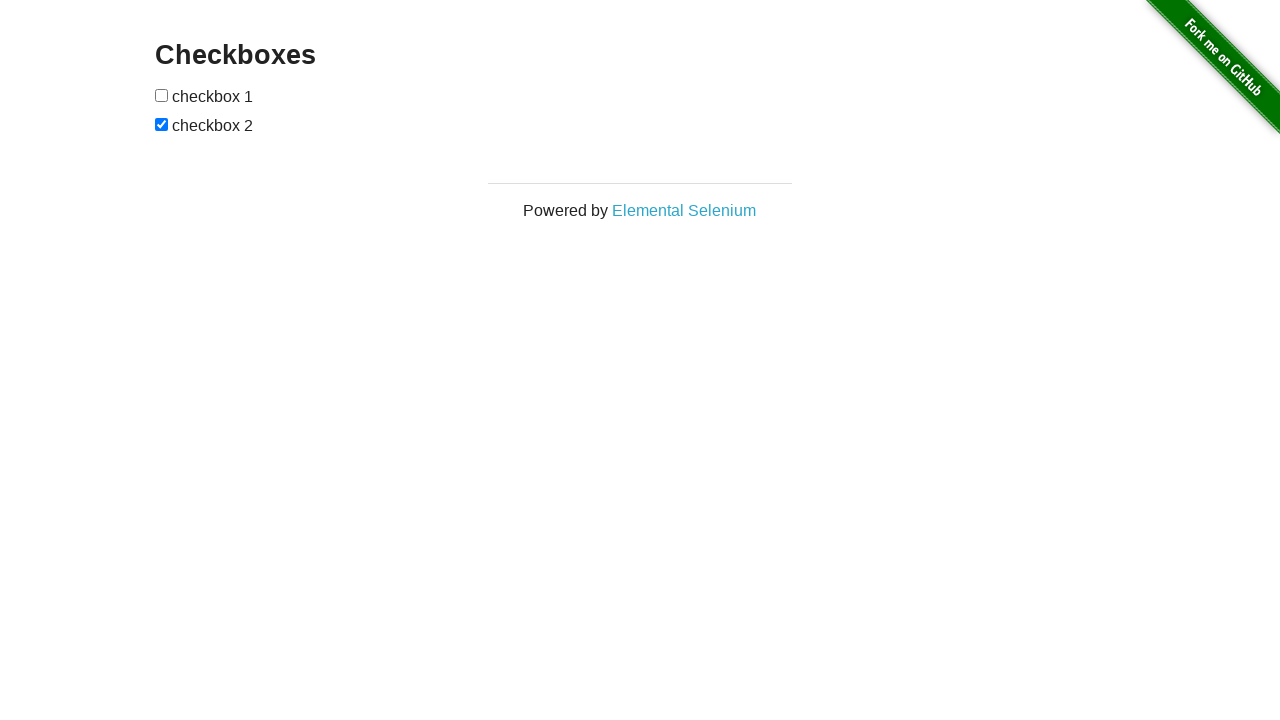

Located second checkbox element
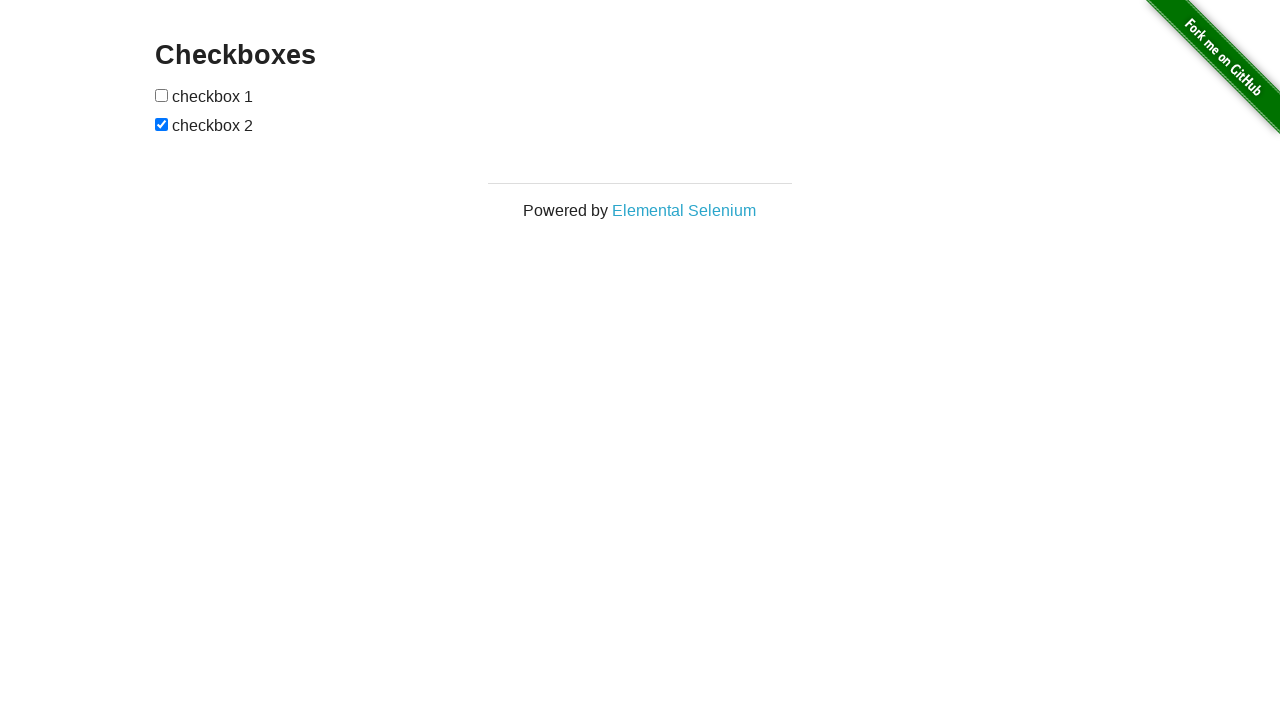

Verified checkbox1 is unchecked by default
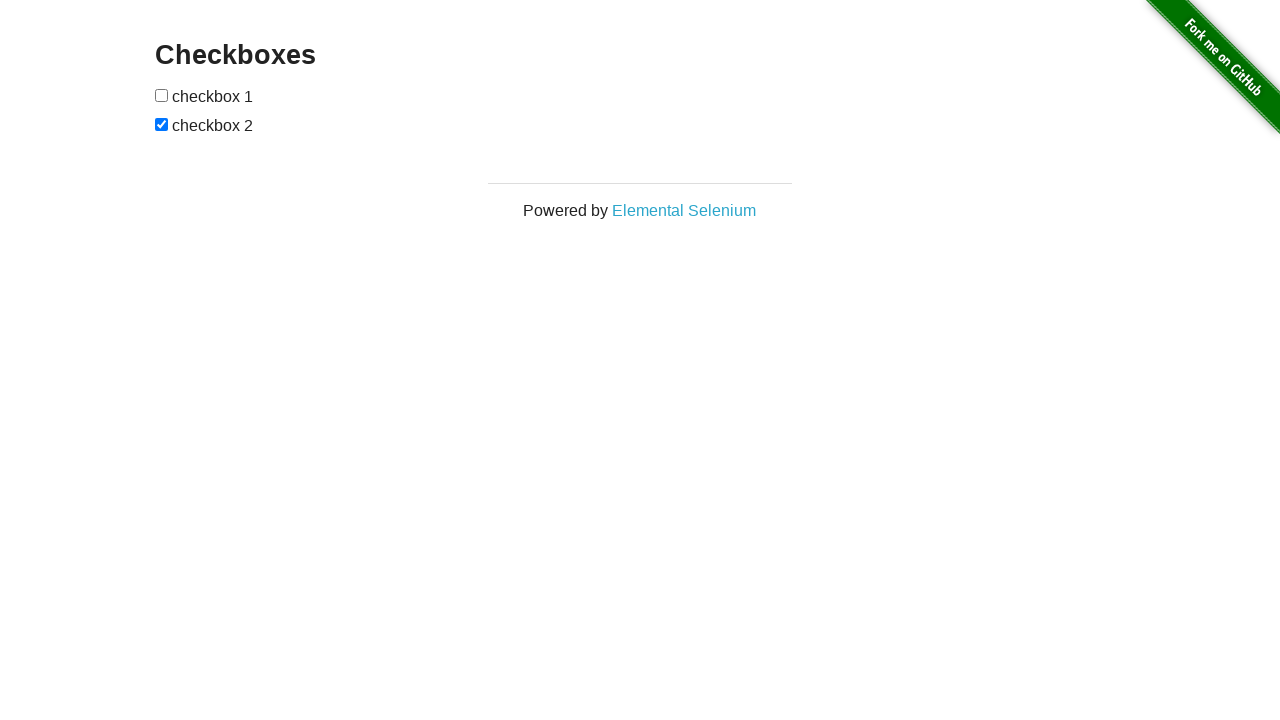

Clicked checkbox1 to check it at (162, 95) on (//input[@type='checkbox'])[1]
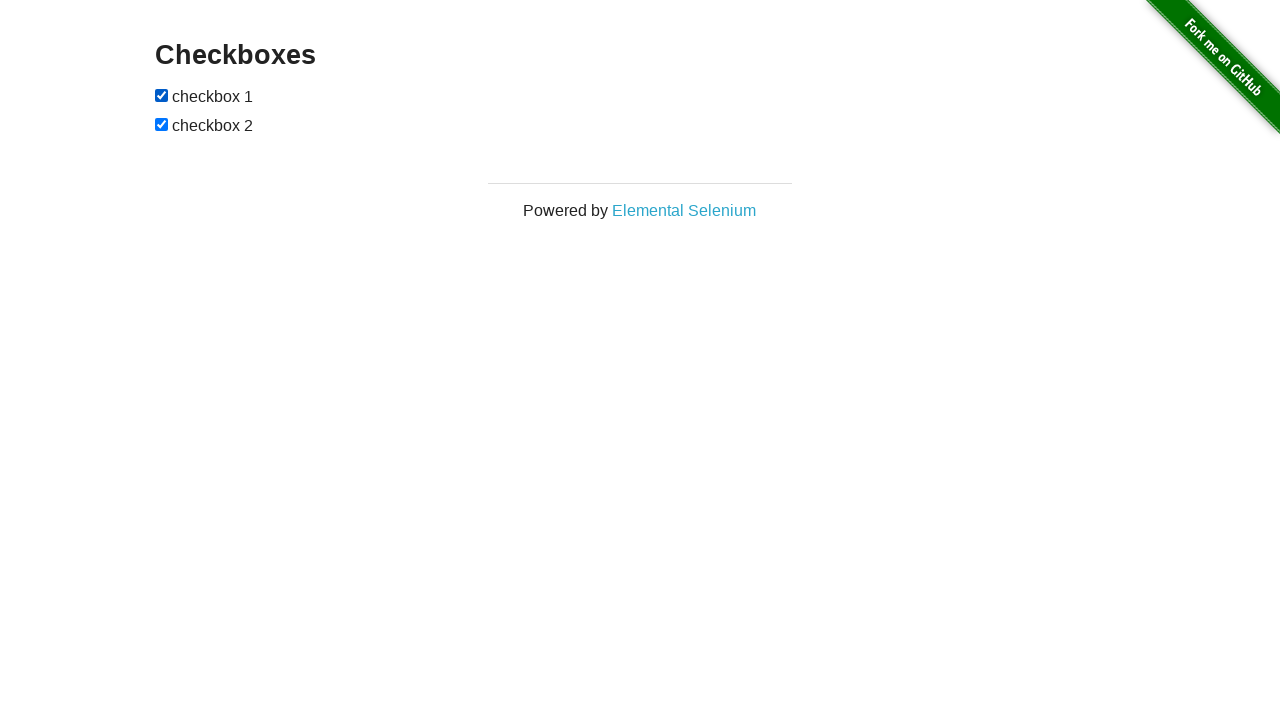

Verified checkbox1 is now checked
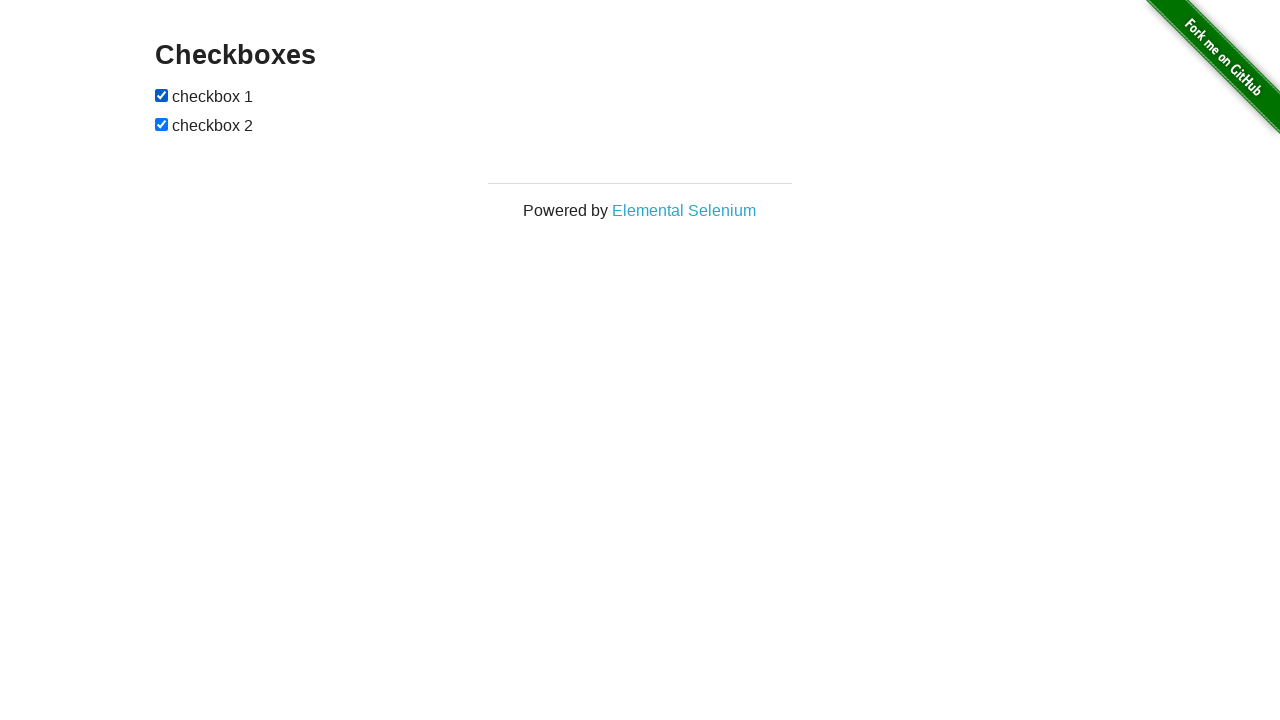

Verified checkbox2 is checked by default
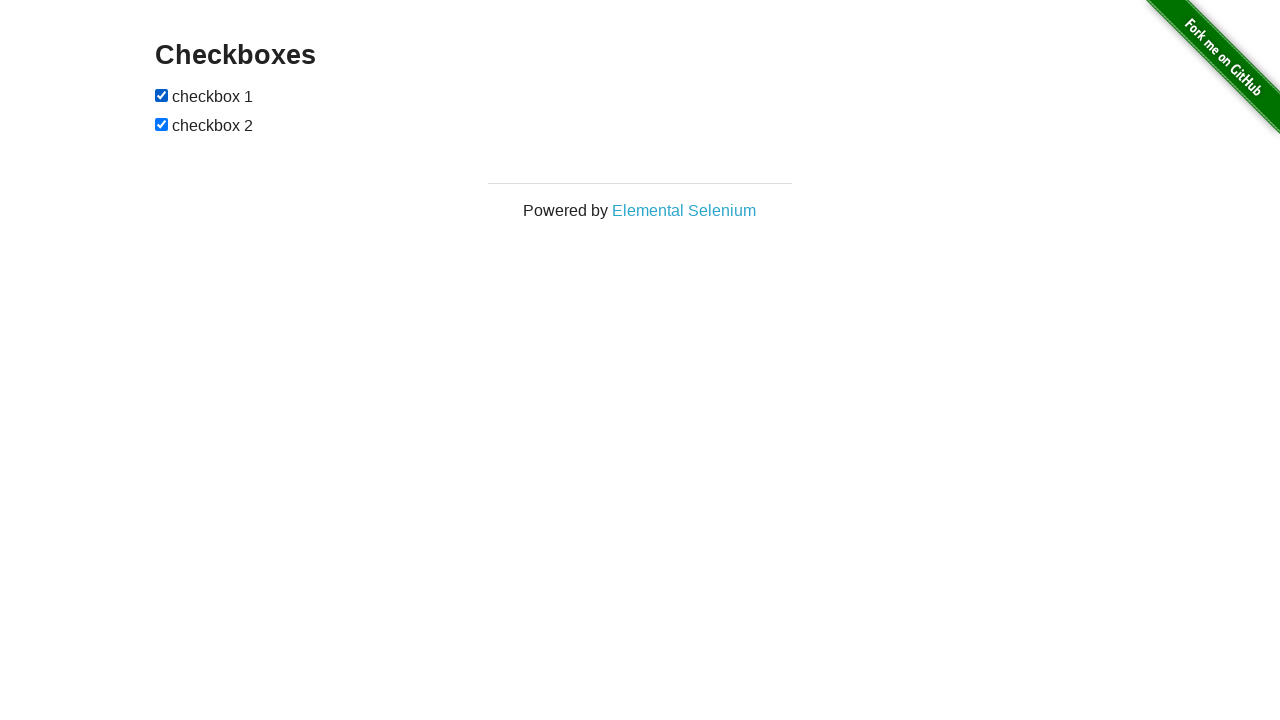

Clicked checkbox2 to uncheck it at (162, 124) on (//input[@type='checkbox'])[2]
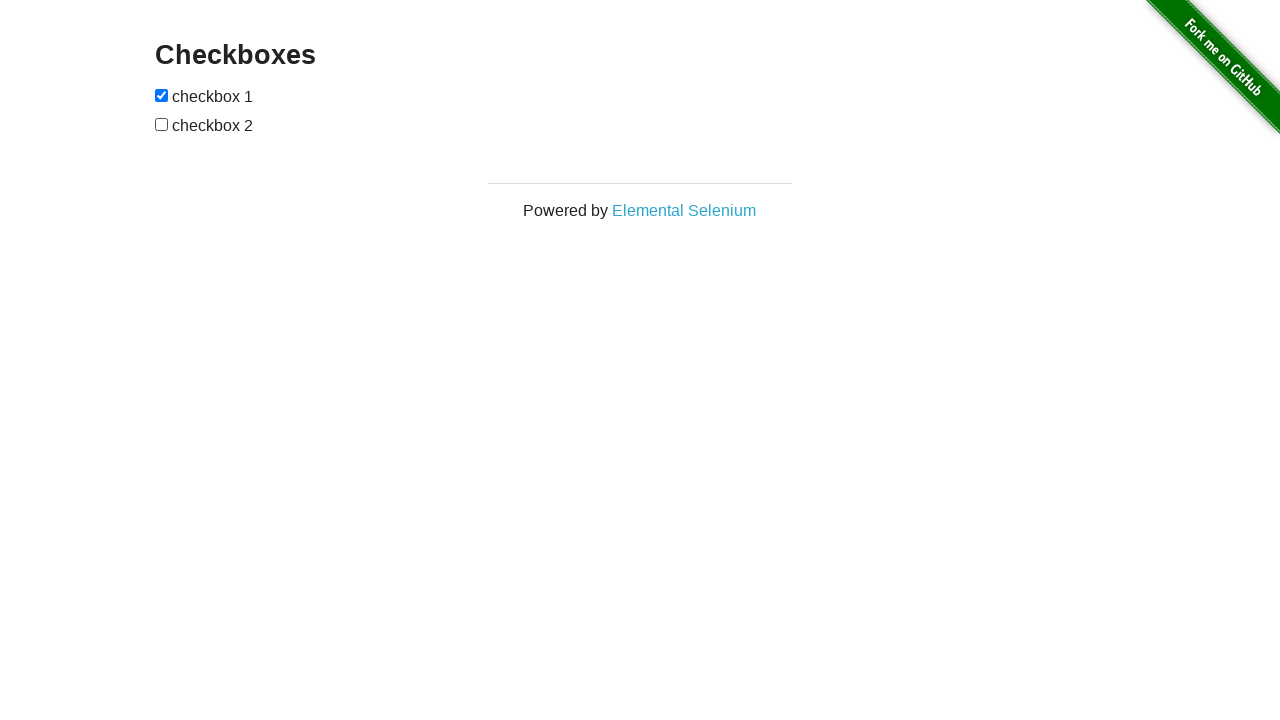

Verified checkbox2 is now unchecked
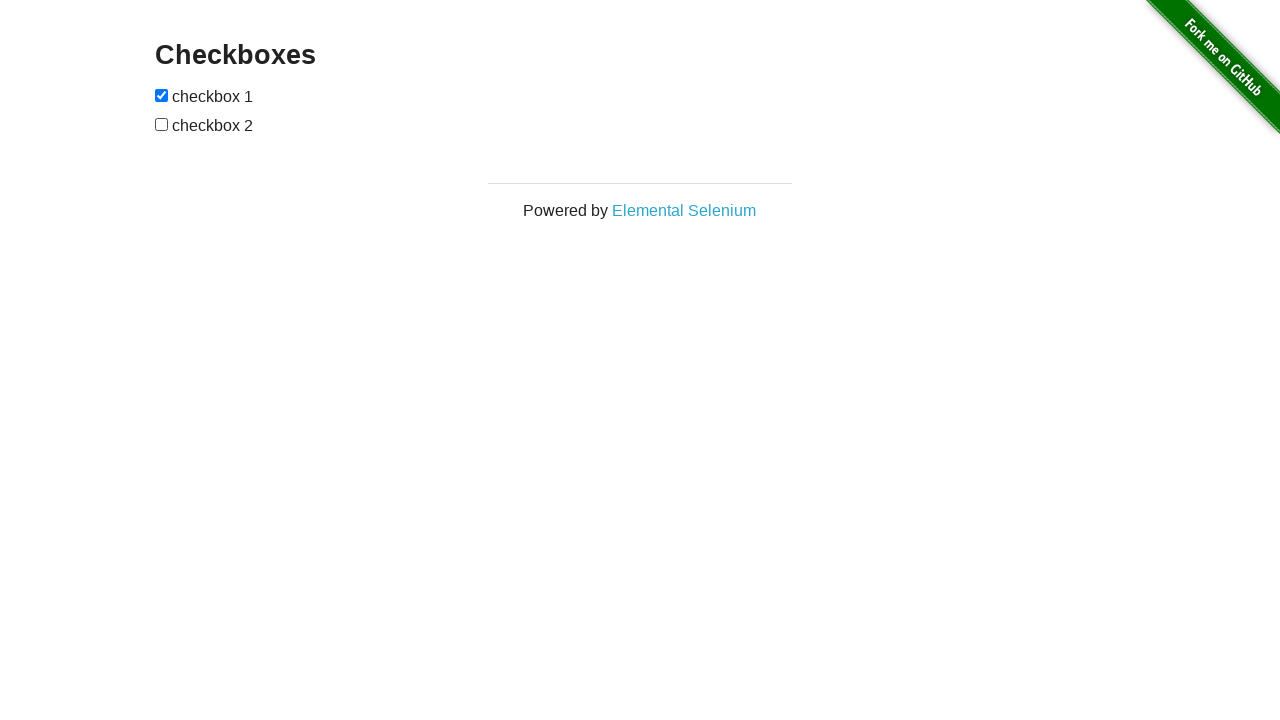

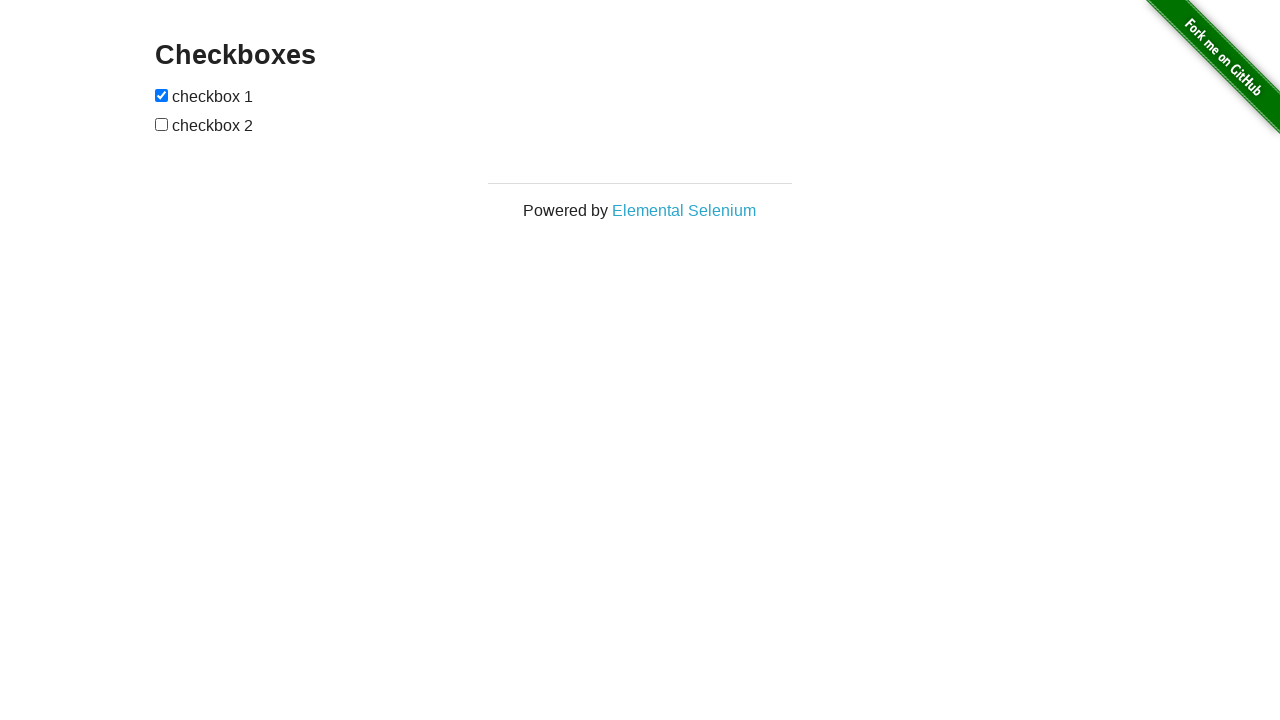